Navigates to Flipkart homepage and retrieves the page title

Starting URL: https://www.flipkart.com

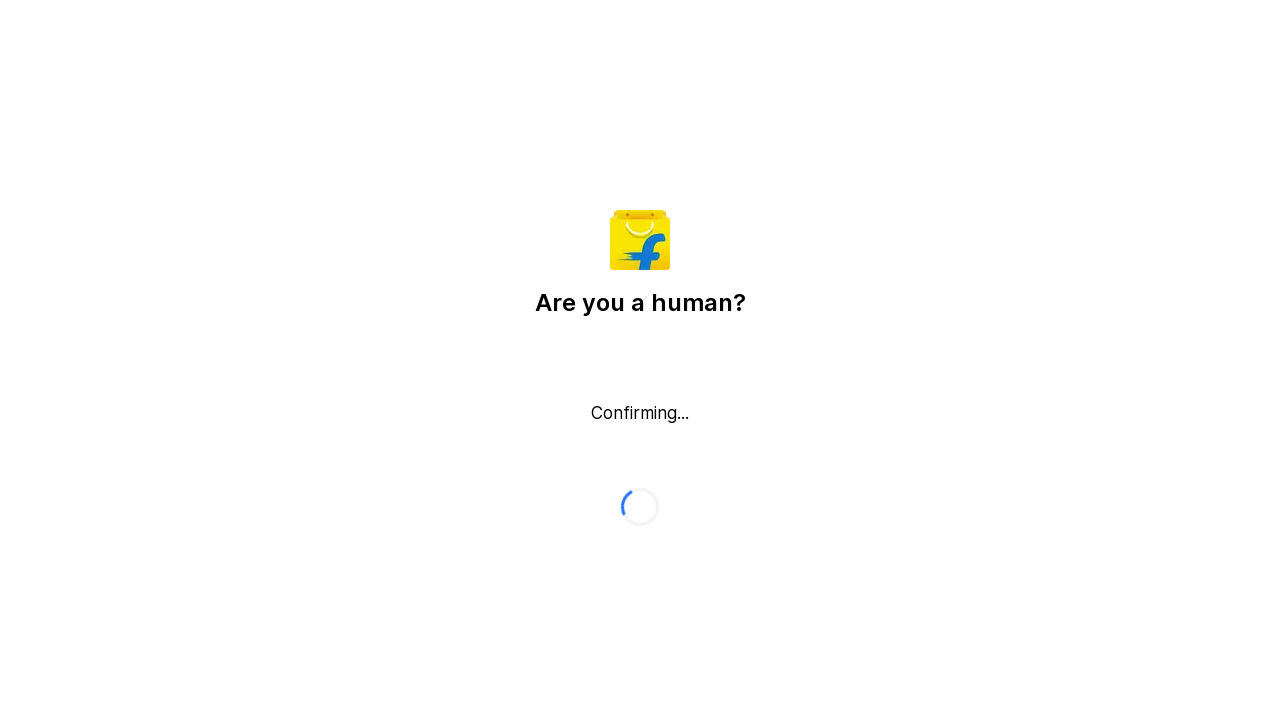

Waited for page to load - DOM content loaded
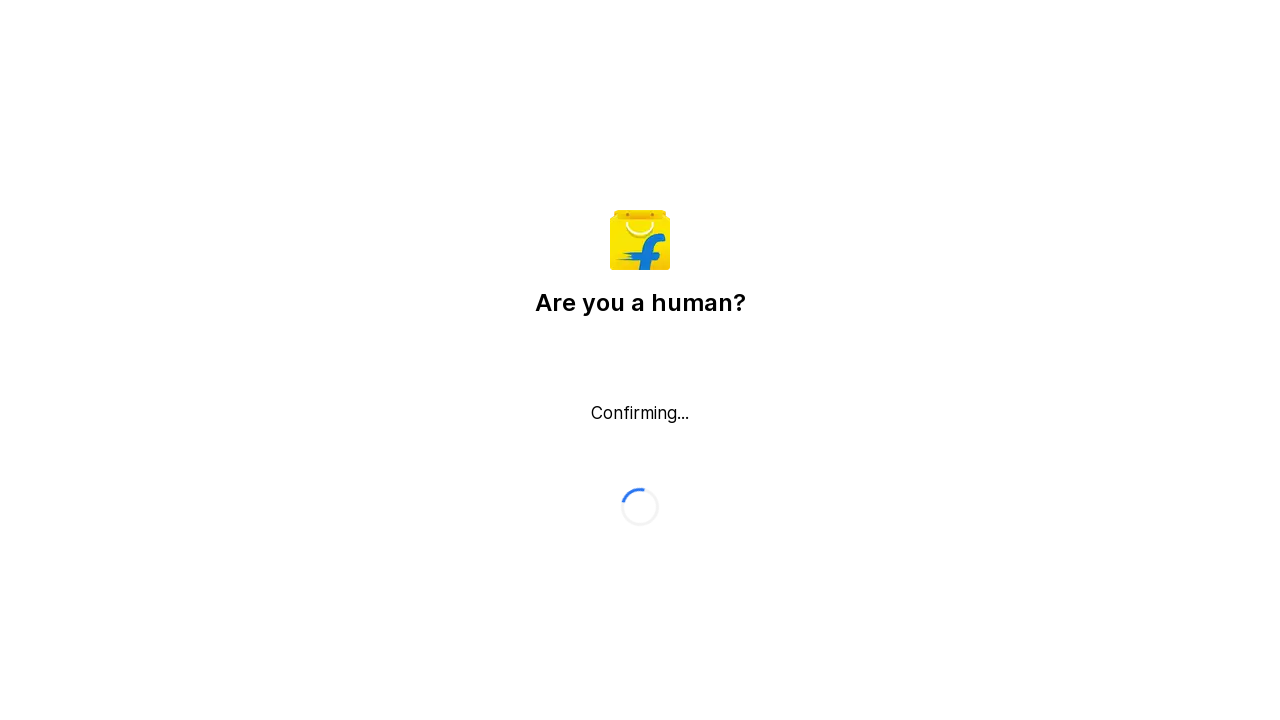

Retrieved page title: Flipkart reCAPTCHA
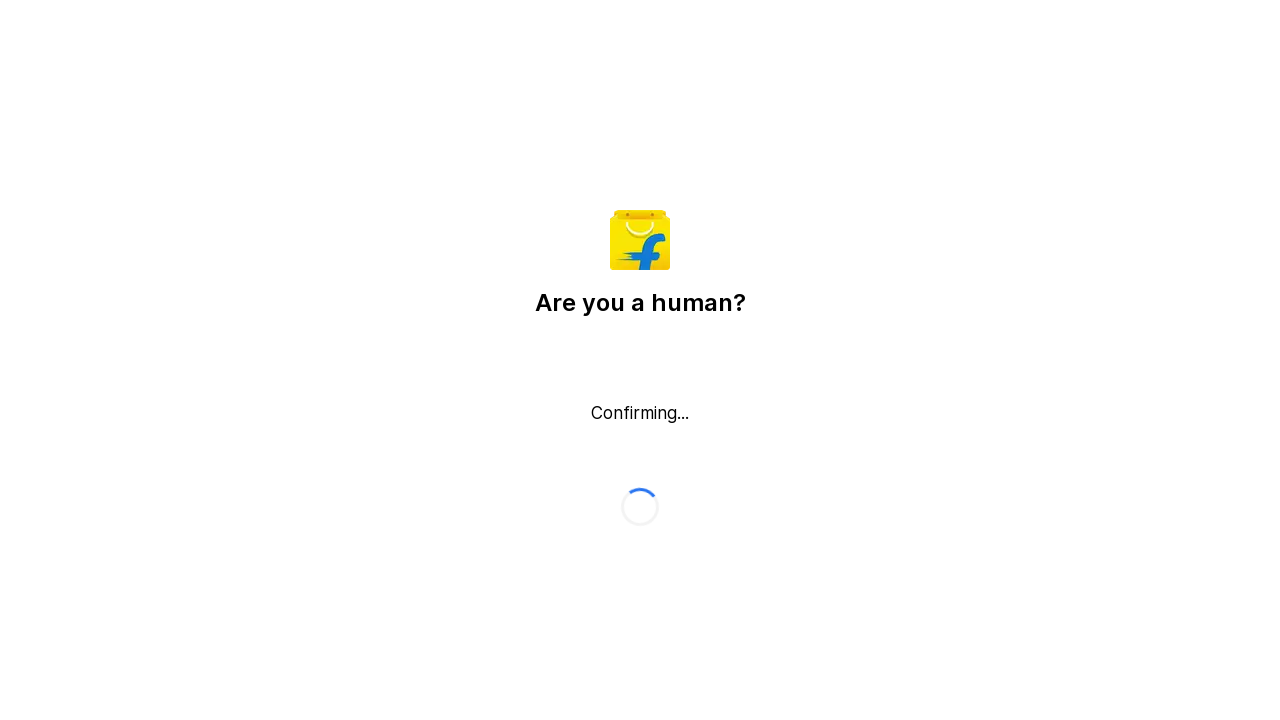

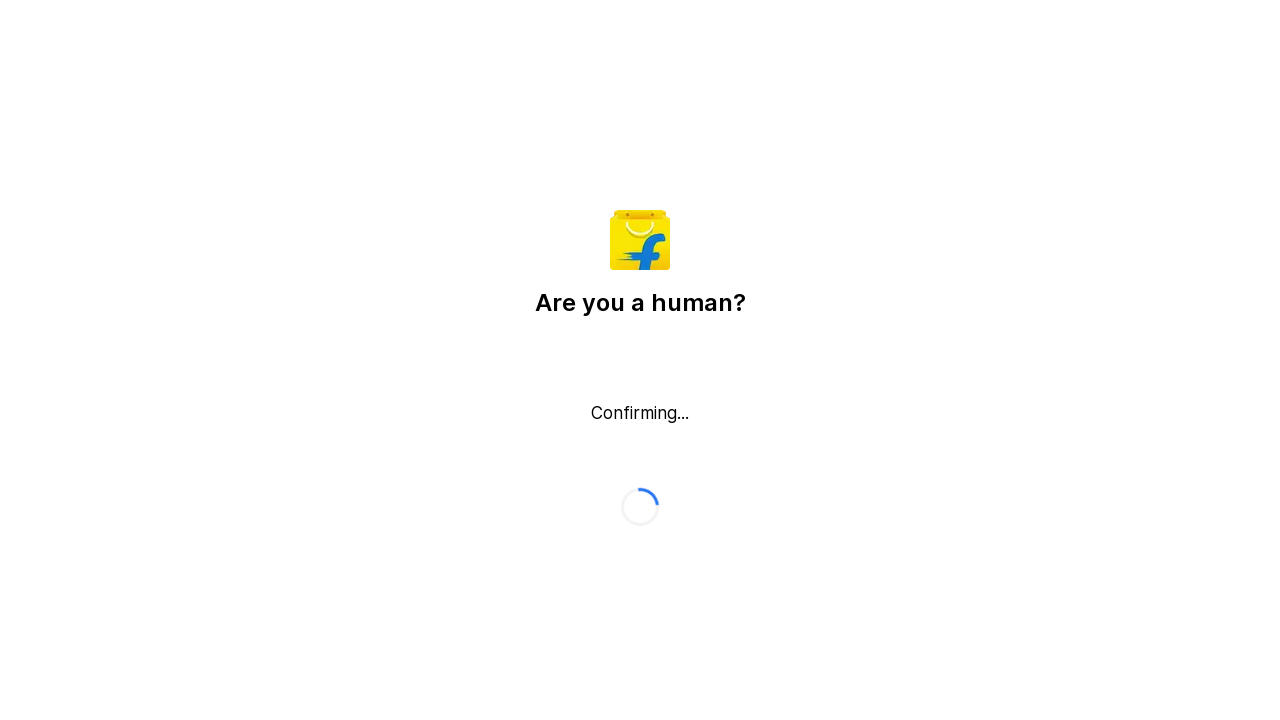